Tests navigation functionality by visiting the main page and then navigating to batches and courses subpages

Starting URL: https://www.qspiders.com/

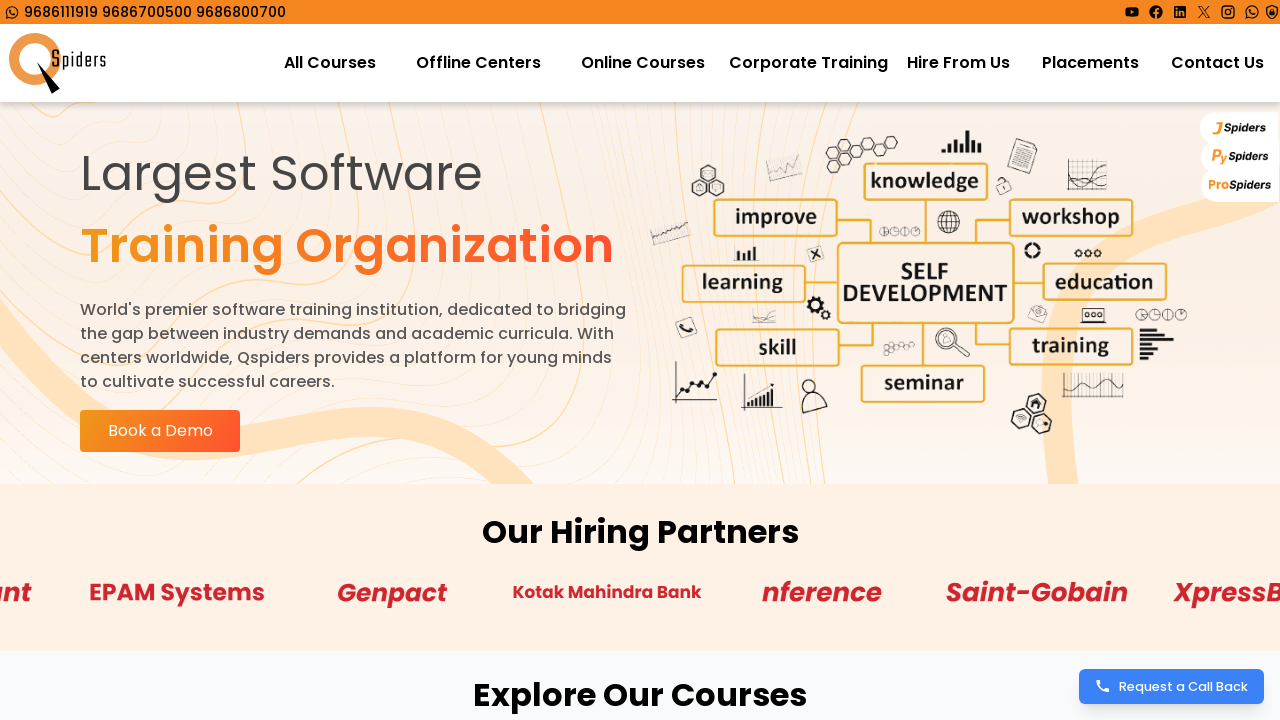

Navigated to batches page at https://www.qspiders.com/batches
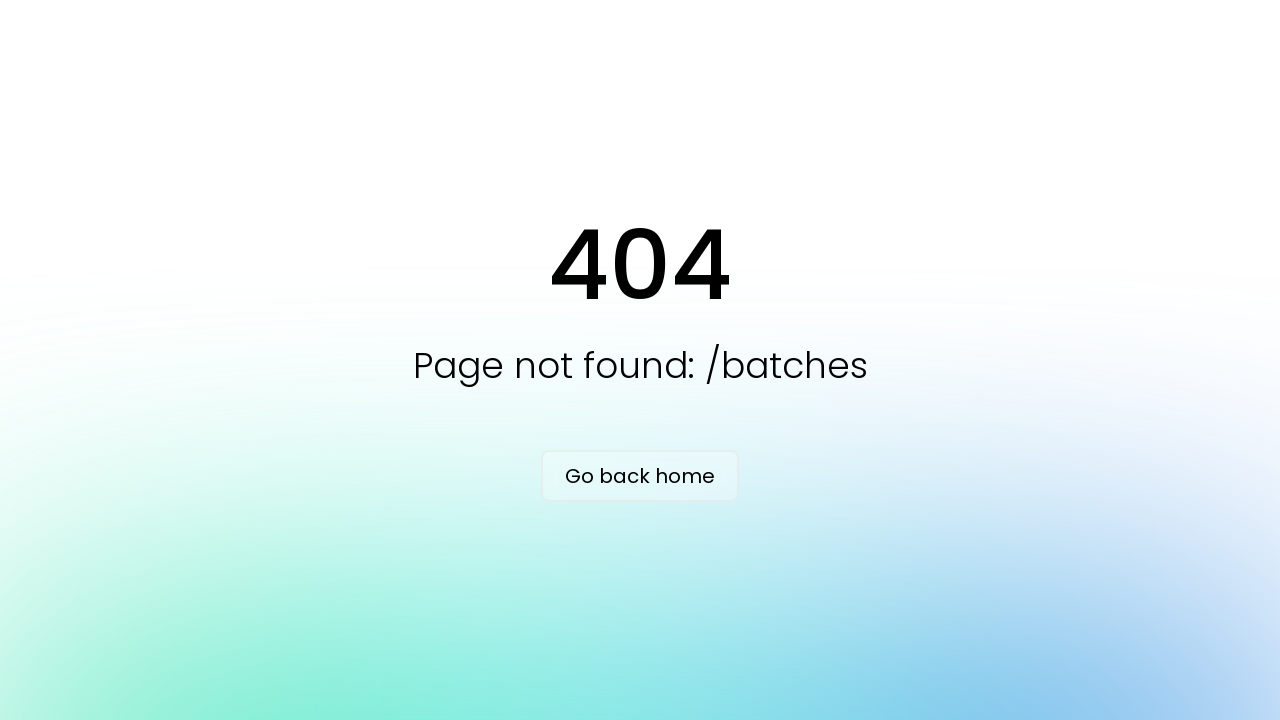

Navigated to courses page at https://www.qspiders.com/courses
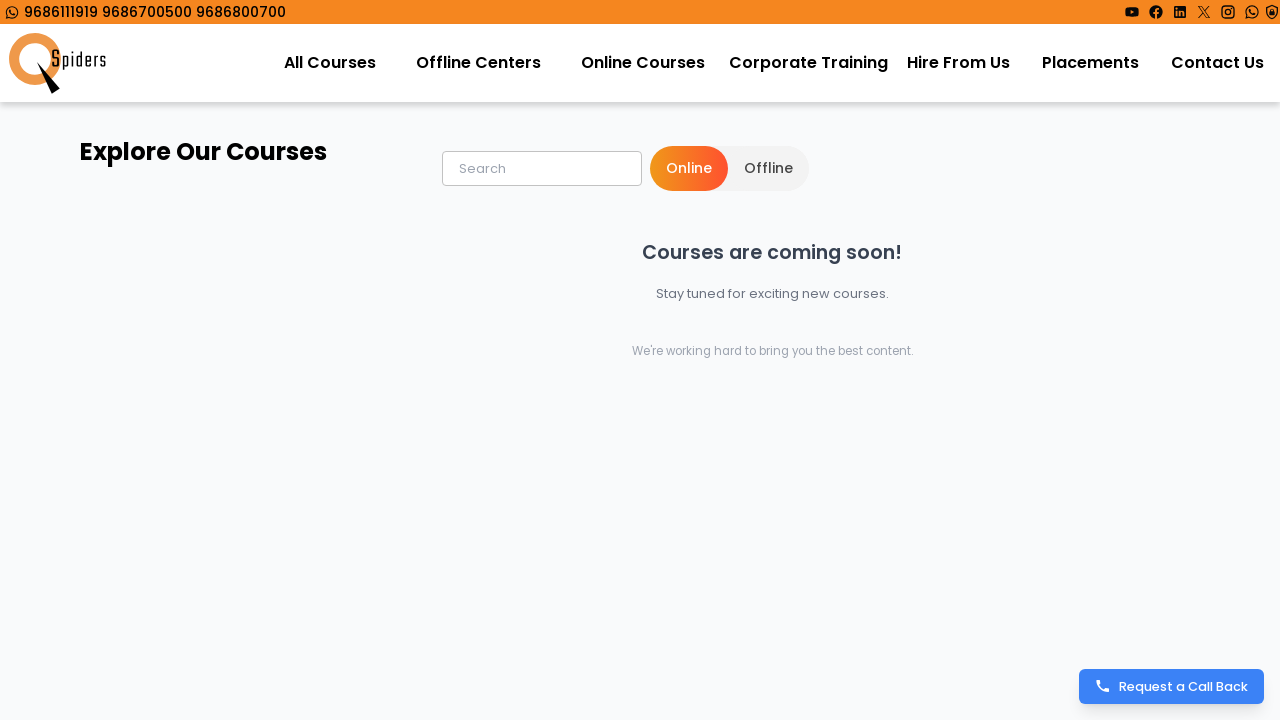

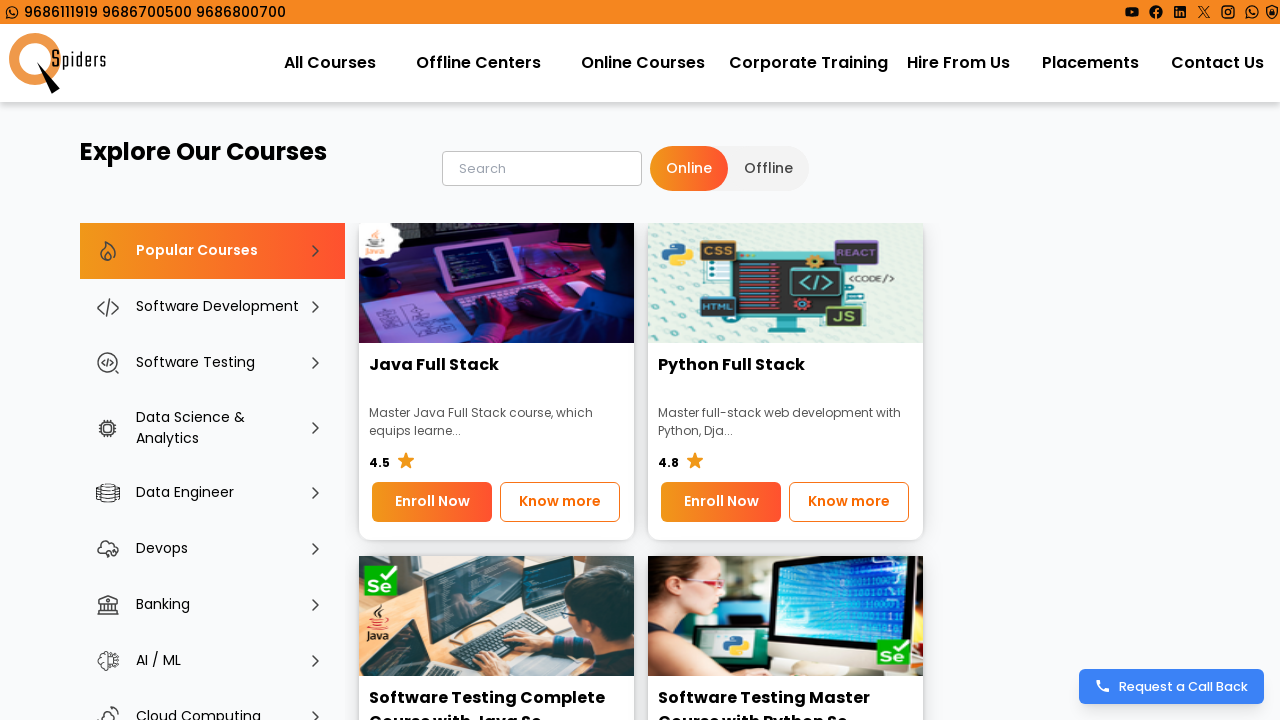